Simple test that navigates to the Skillbox website homepage and verifies it loads successfully

Starting URL: https://skillbox.ru

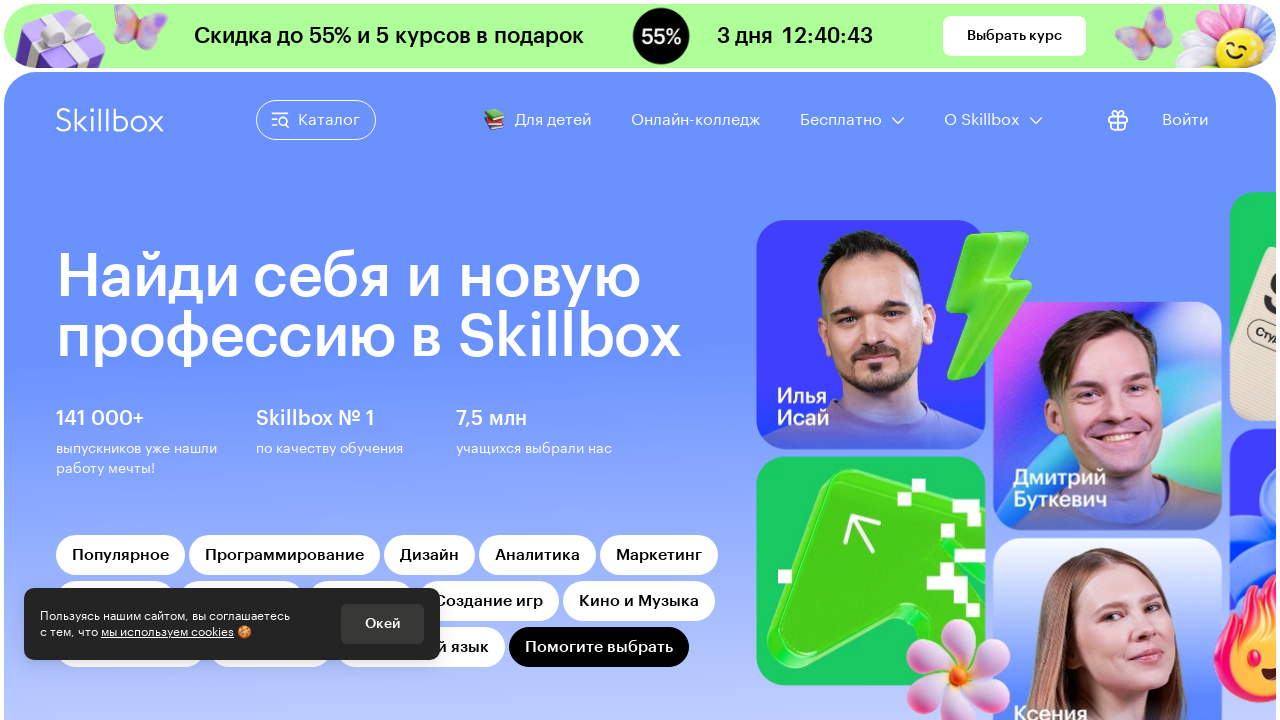

Waited for Skillbox homepage to fully load (domcontentloaded state)
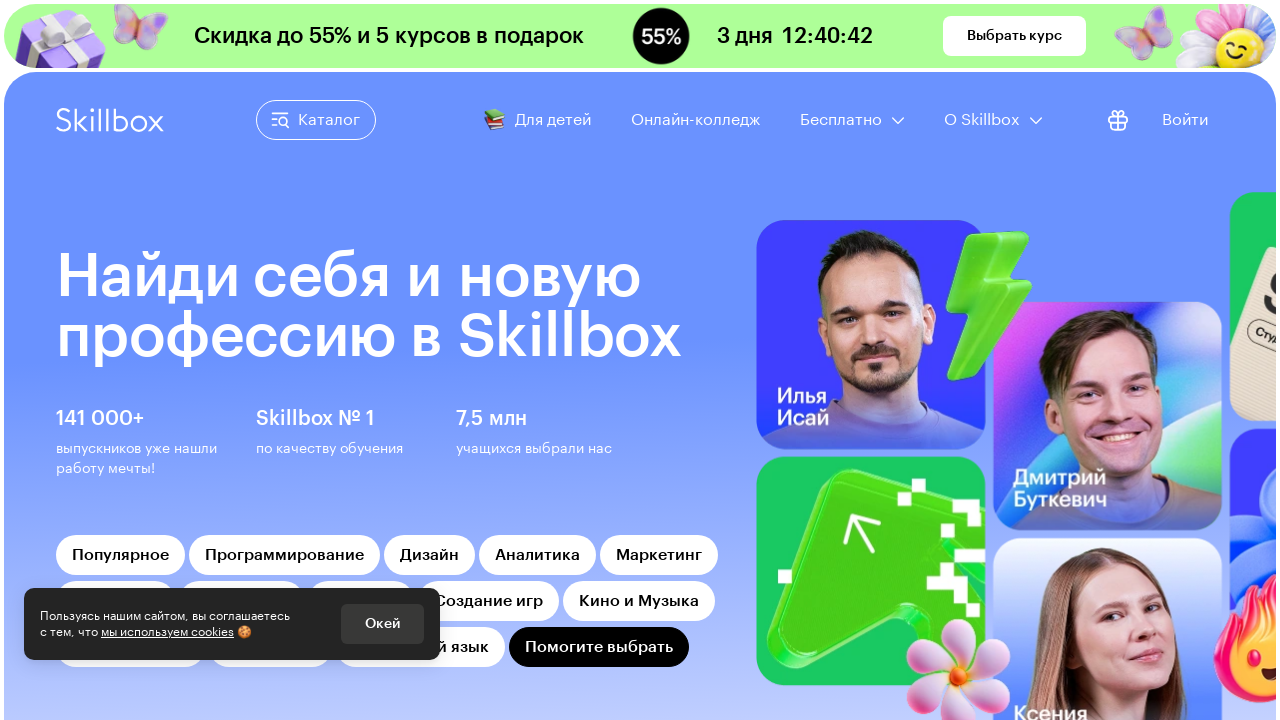

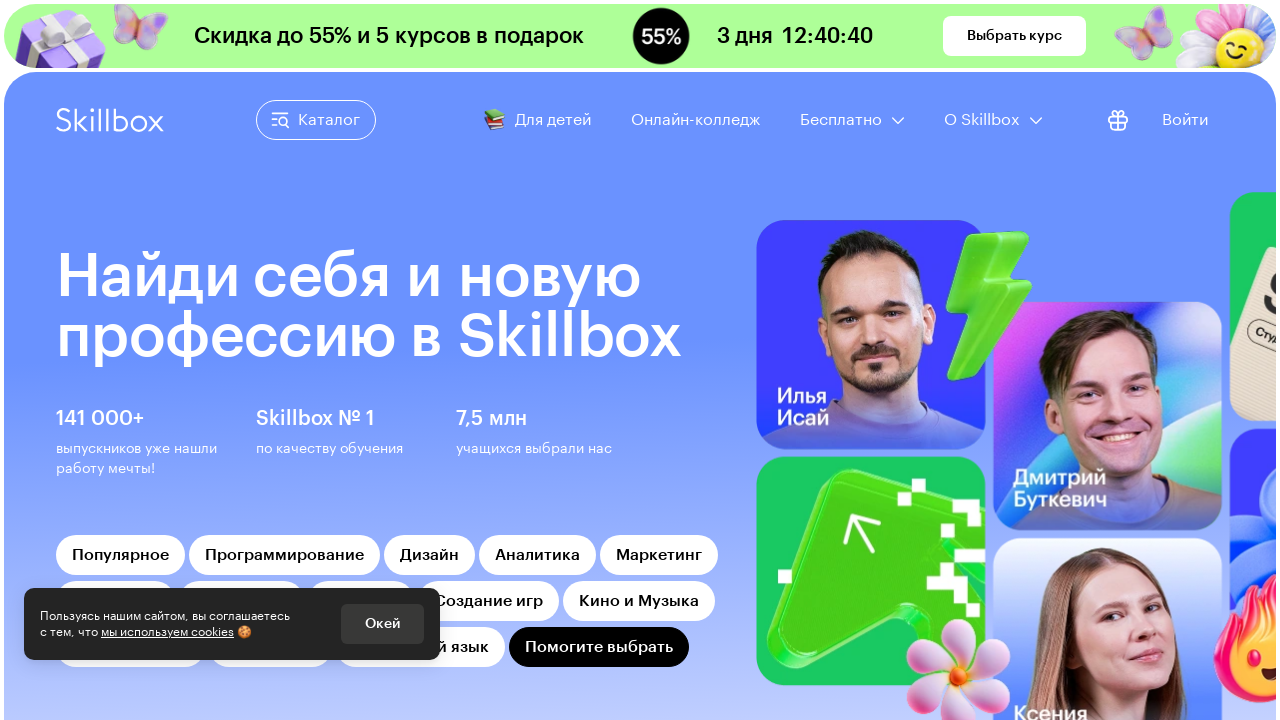